Navigates to a login page and clicks the submit button without entering credentials to trigger validation/error state display

Starting URL: https://opensource-demo.orangehrmlive.com/web/index.php/auth/login

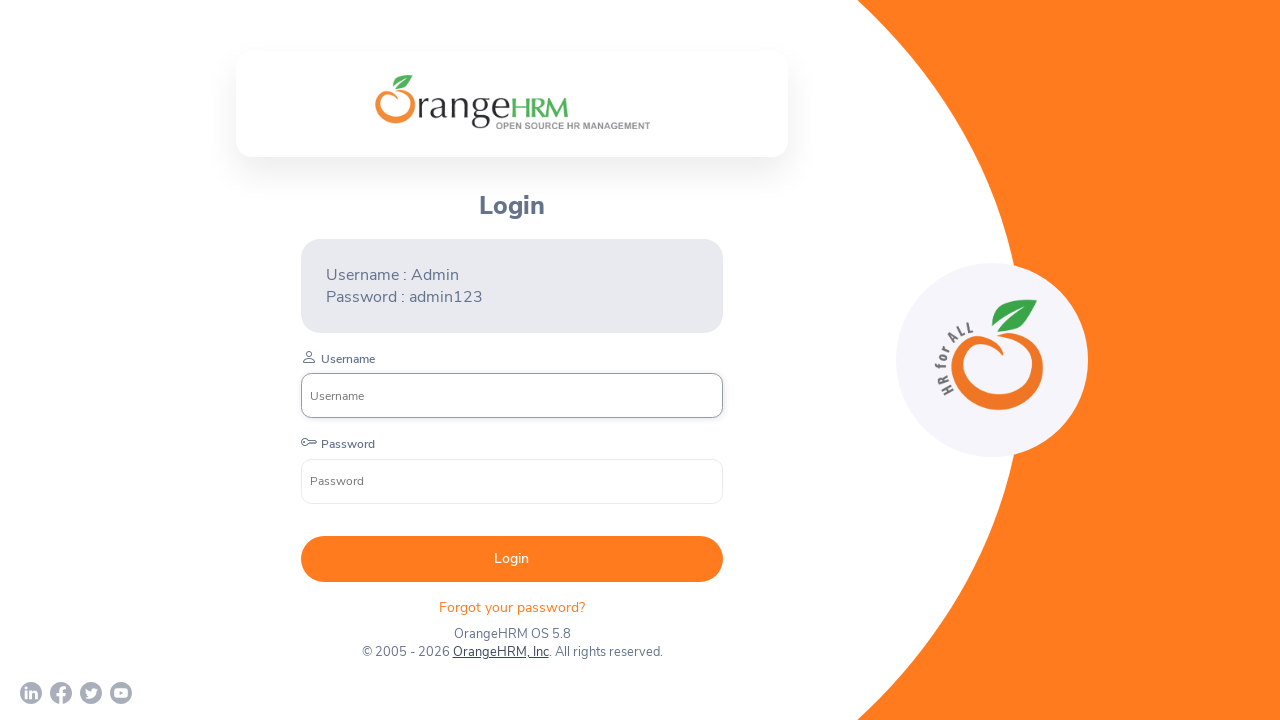

Waited for login page to fully load (networkidle)
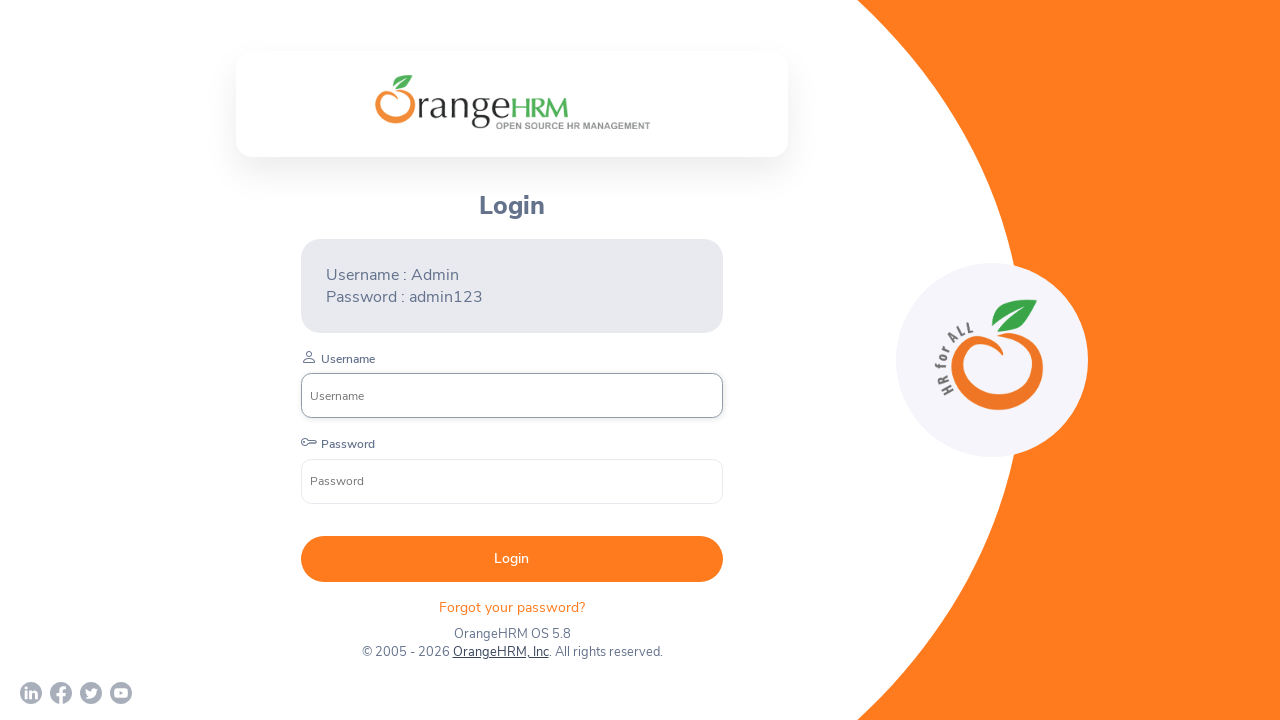

Clicked submit button without entering credentials to trigger validation error at (512, 559) on button[type="submit"]
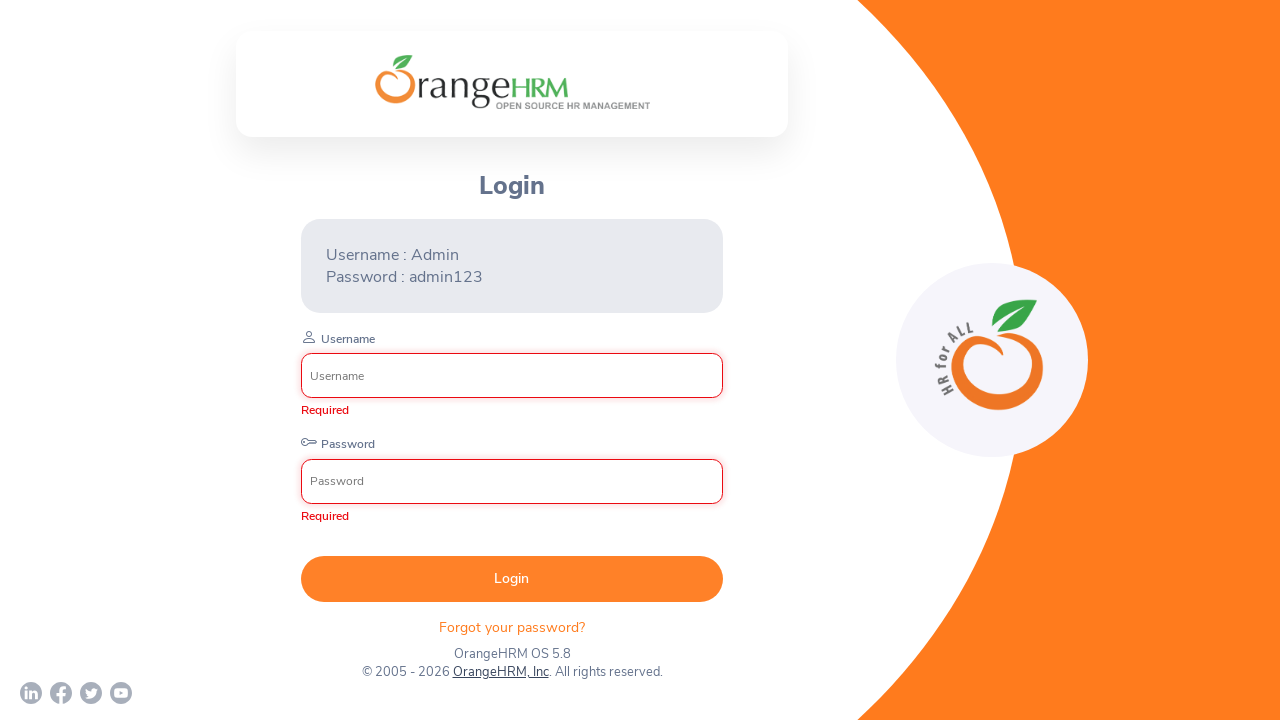

Waited for error message and validation to appear
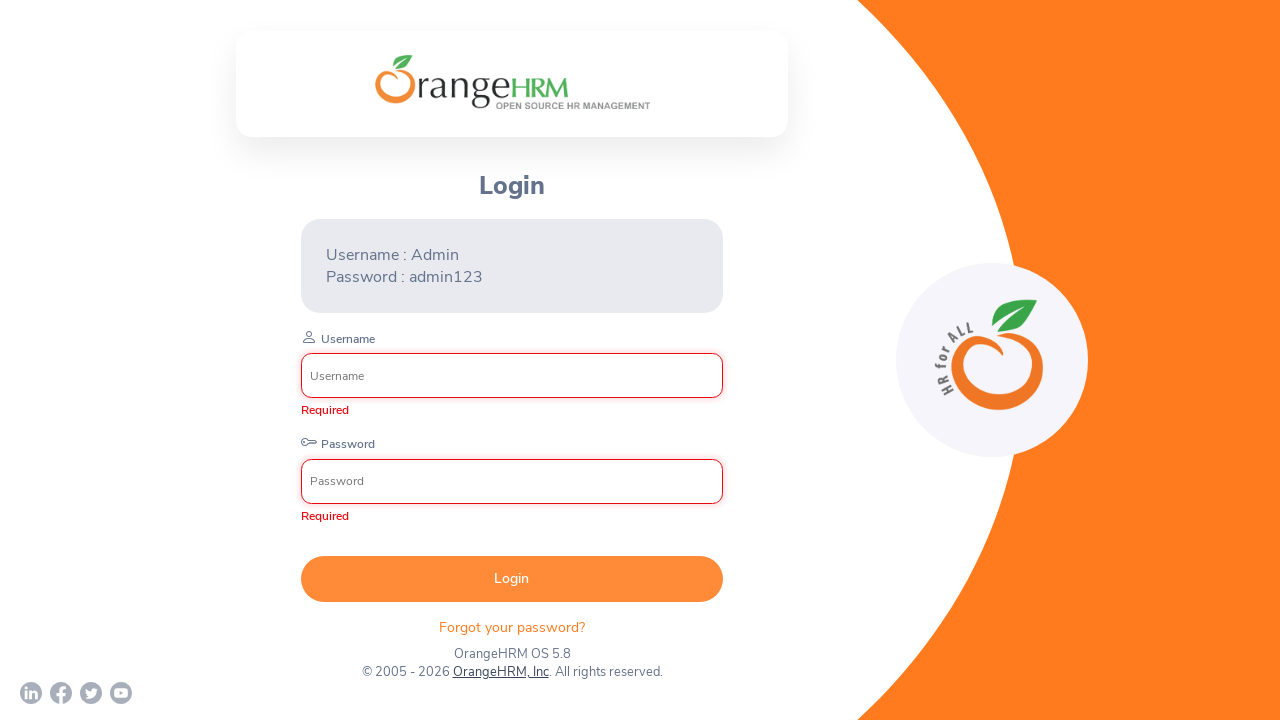

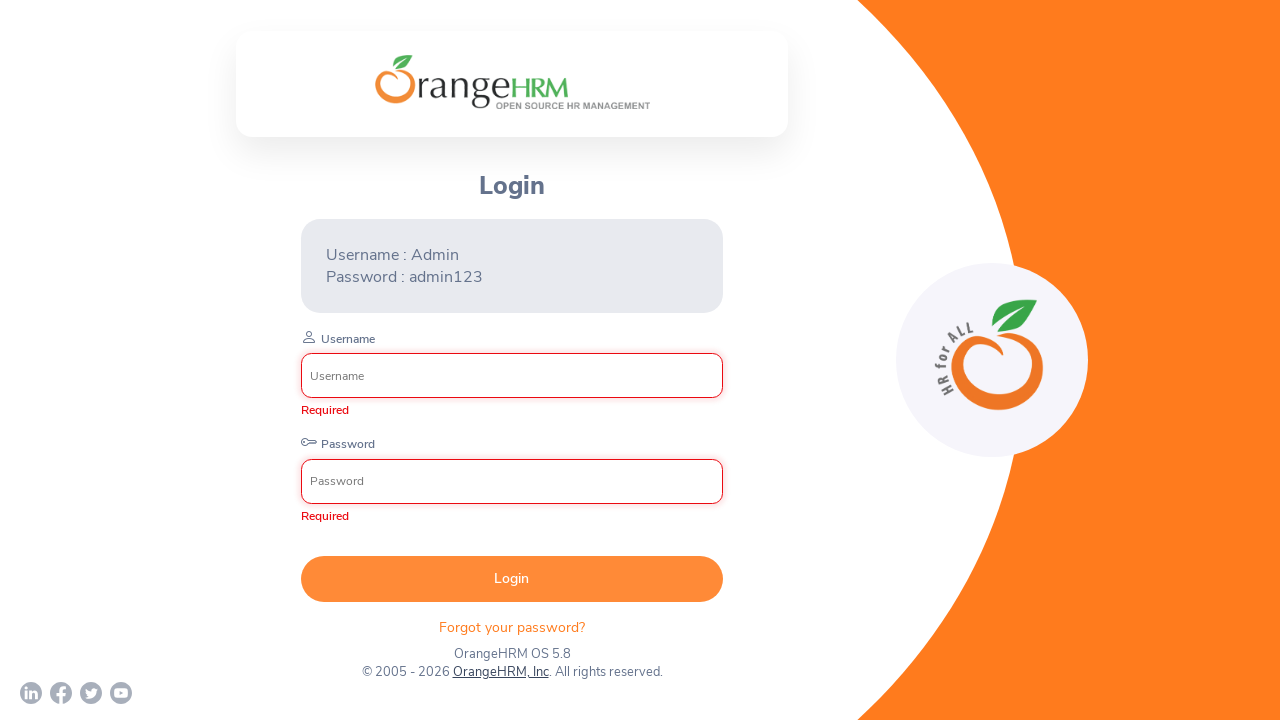